Tests clicking a button to trigger a prompt dialog, entering text, and accepting it

Starting URL: https://automationfc.github.io/basic-form/index.html

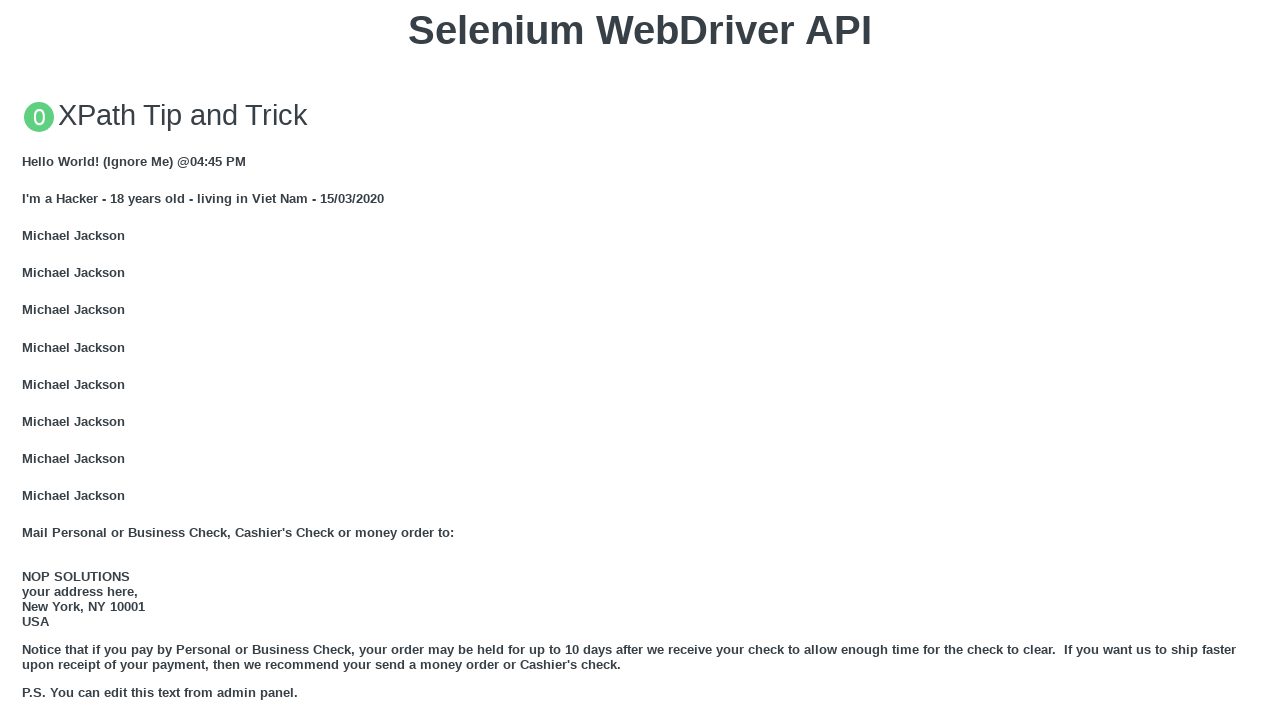

Set up dialog handler to accept prompt with 'automation'
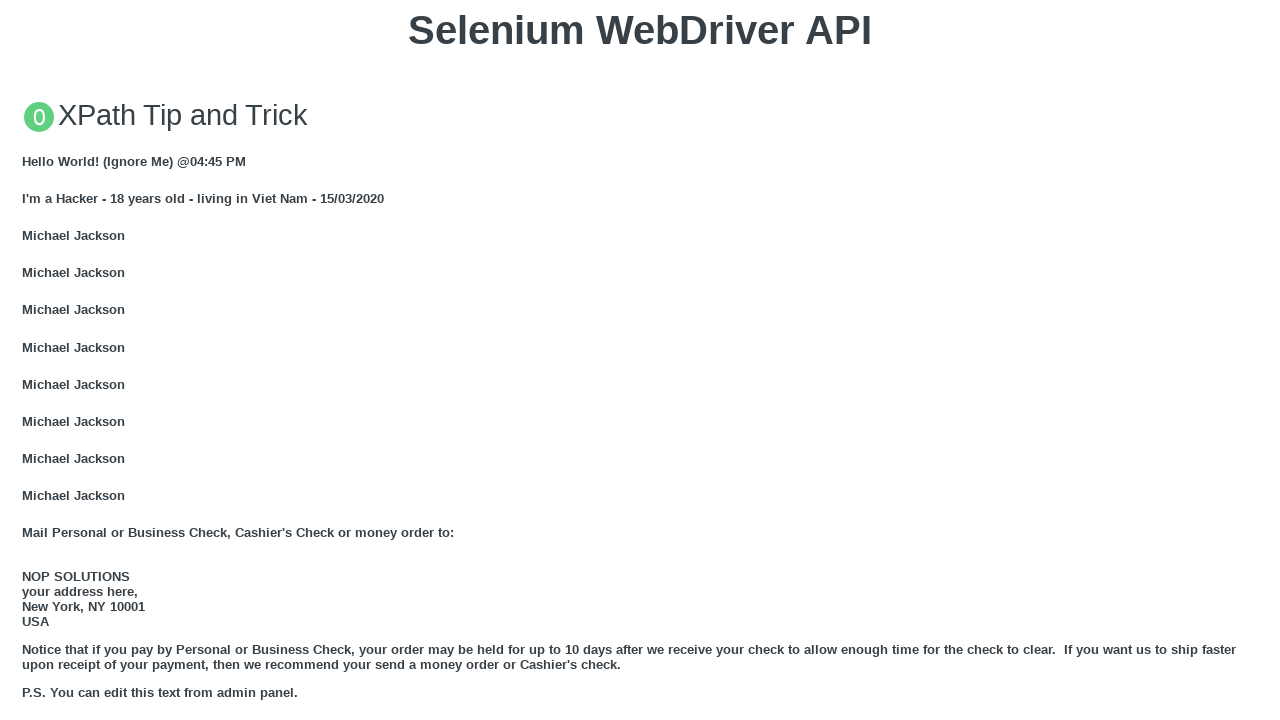

Clicked button to trigger prompt dialog at (640, 360) on xpath=//button[@onclick='jsPrompt()']
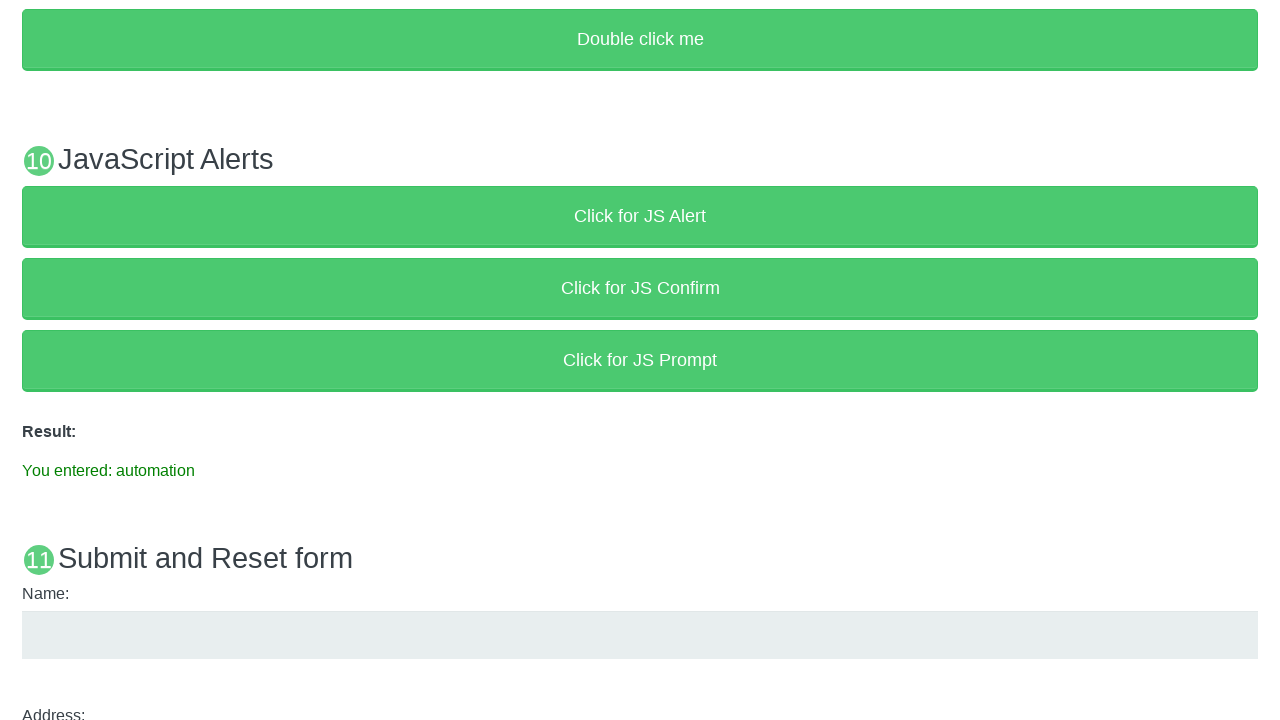

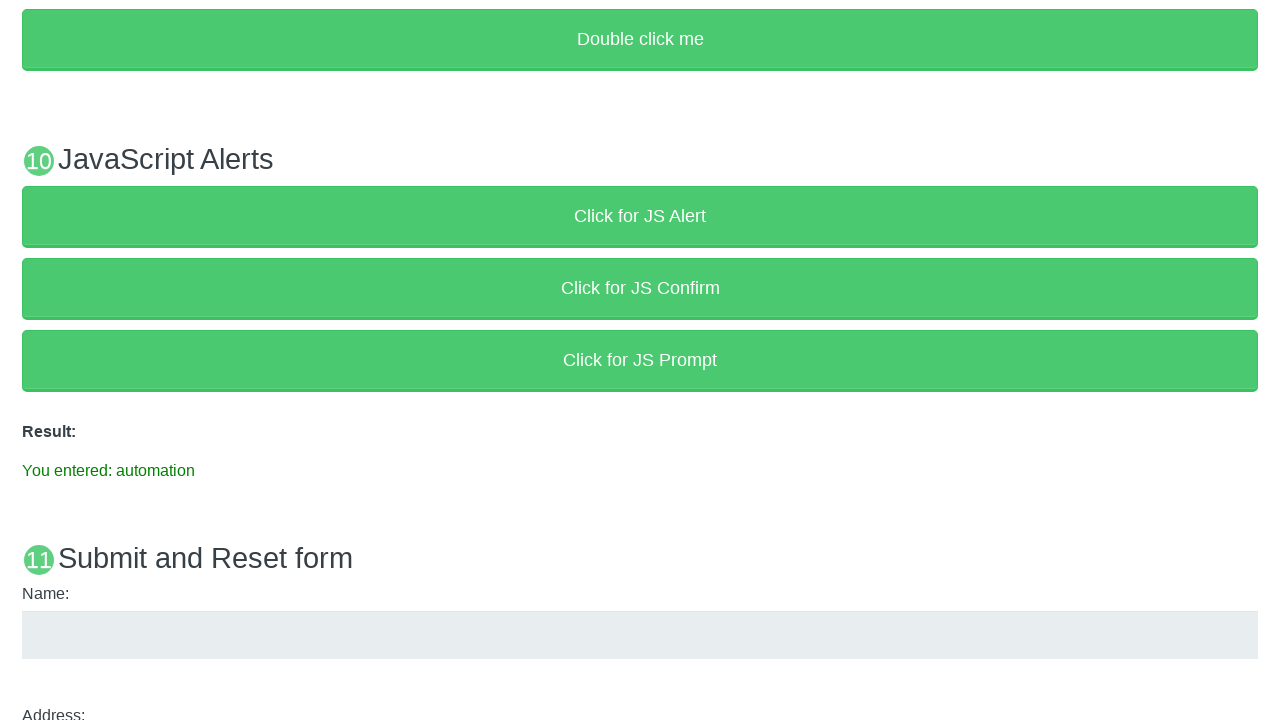